Tests sorting a data table by the dues column in descending order by clicking the column header twice.

Starting URL: http://the-internet.herokuapp.com/tables

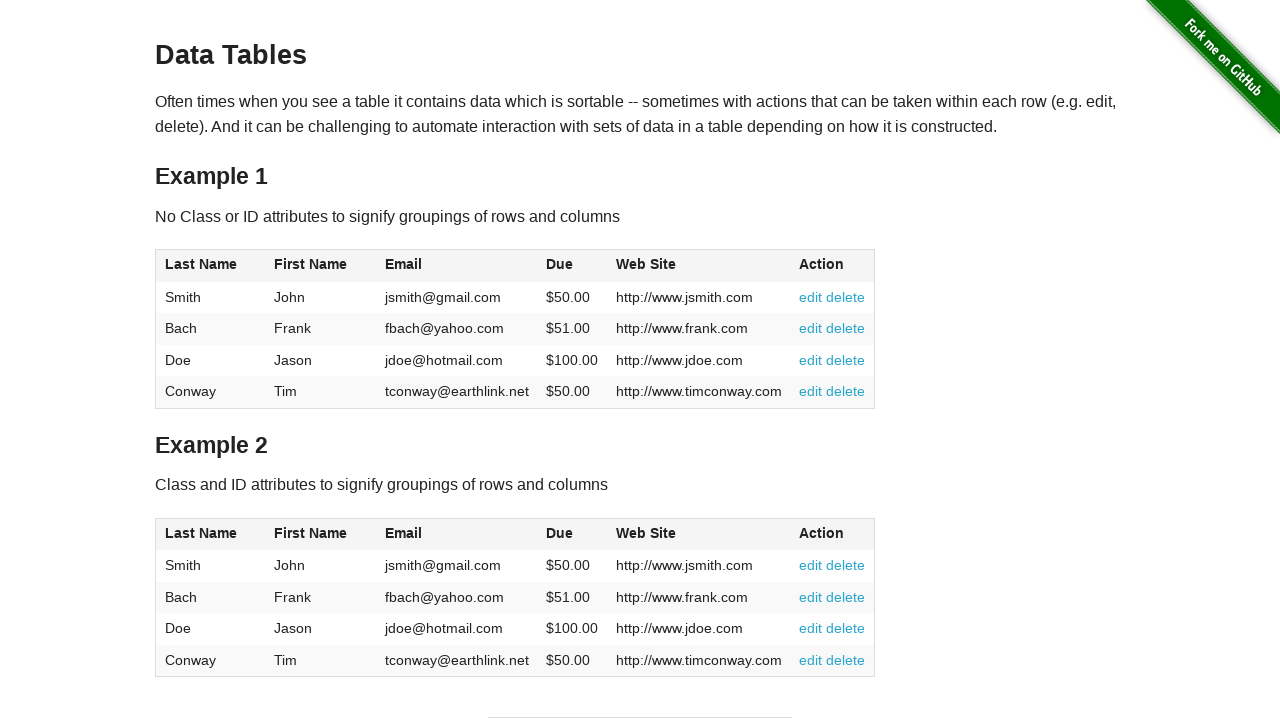

Clicked the 4th column header (Dues) to sort ascending at (572, 266) on #table1 thead tr th:nth-of-type(4)
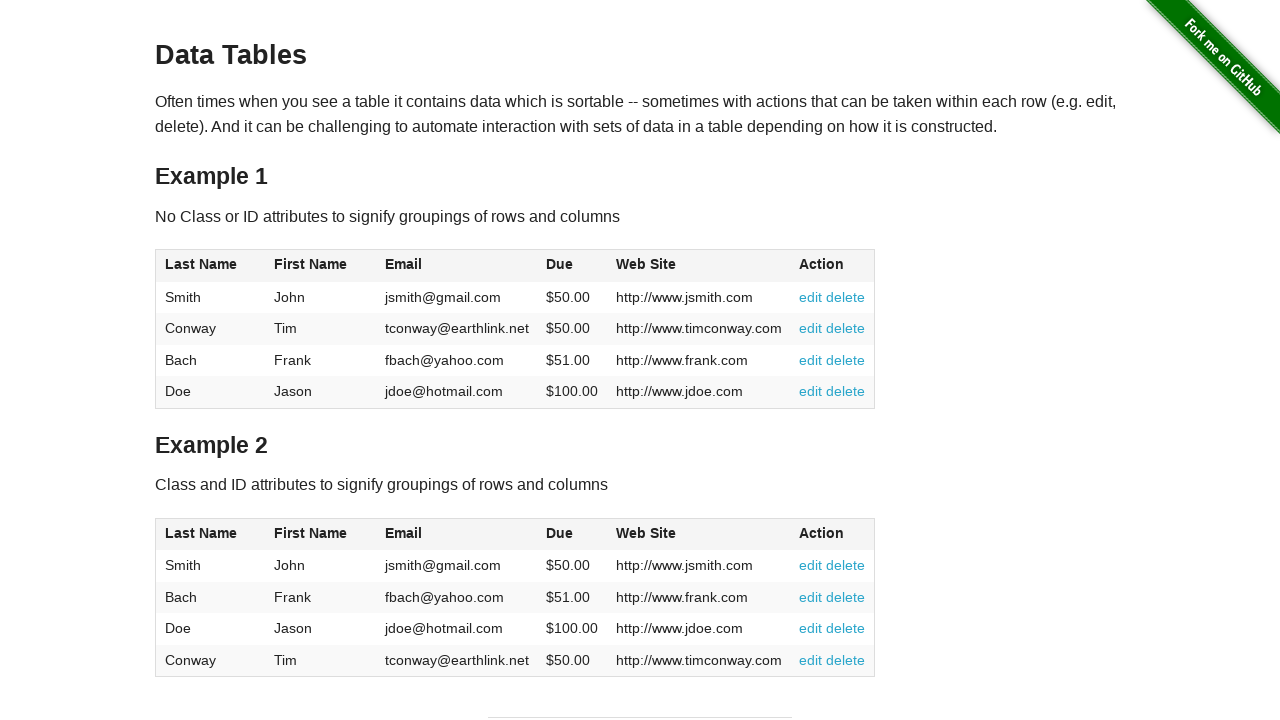

Clicked the 4th column header (Dues) again to sort descending at (572, 266) on #table1 thead tr th:nth-of-type(4)
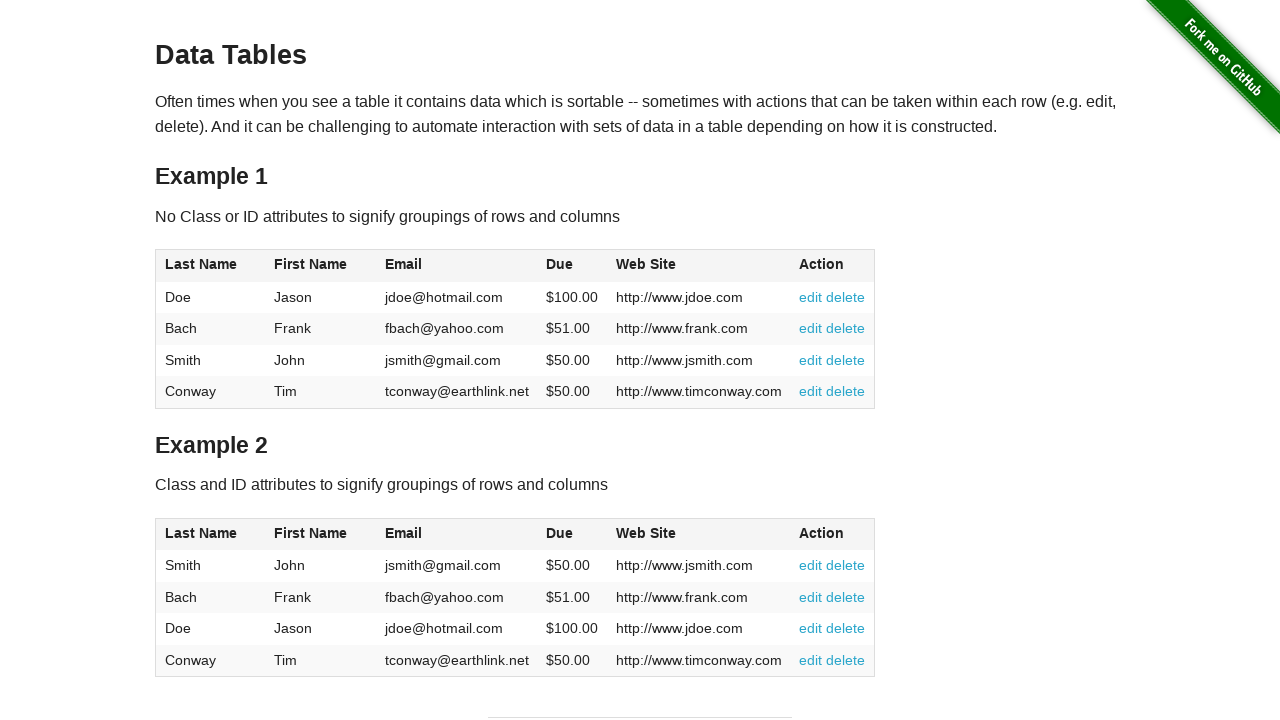

Waited for table body cells in the 4th column to be present
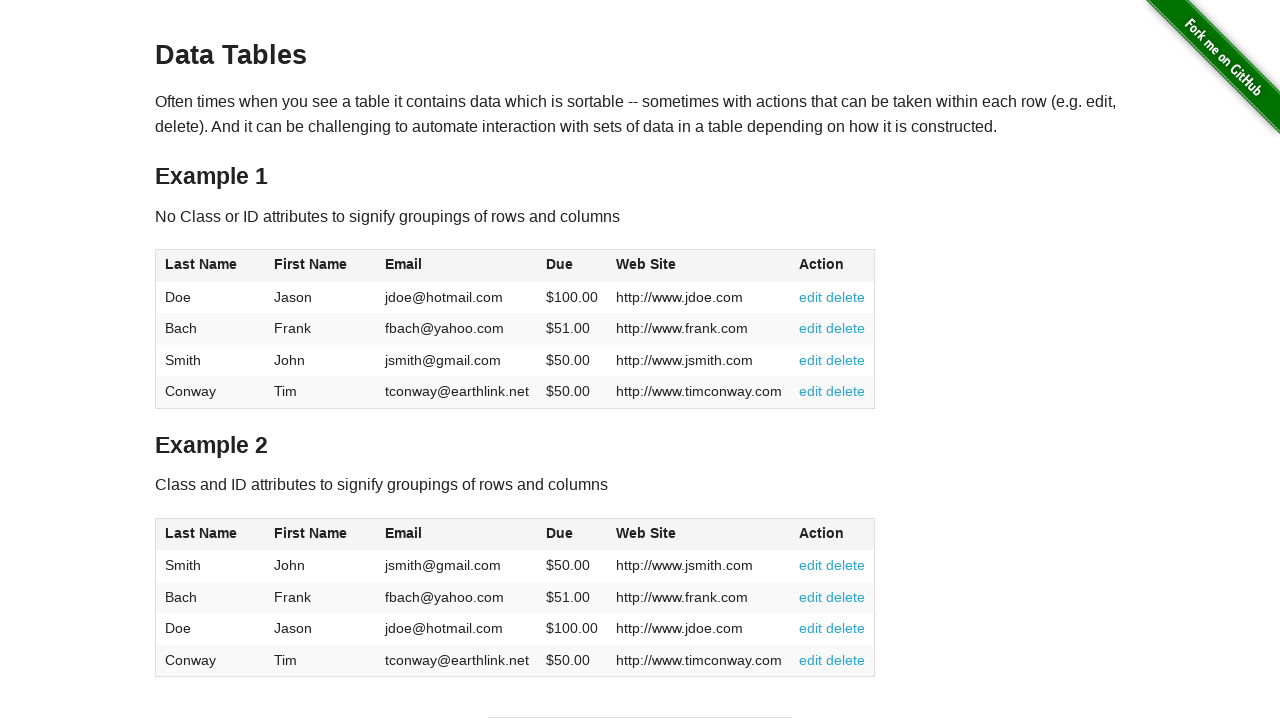

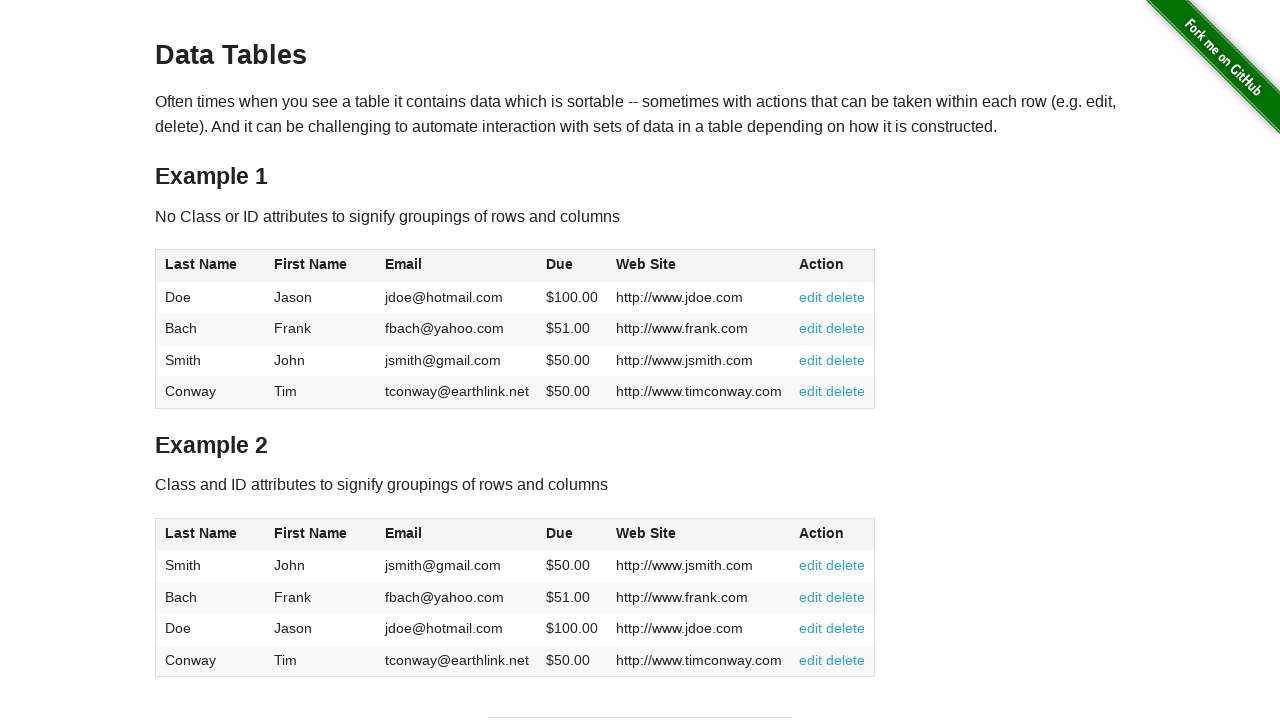